Tests that the input field is cleared after adding a todo item to the list.

Starting URL: https://demo.playwright.dev/todomvc

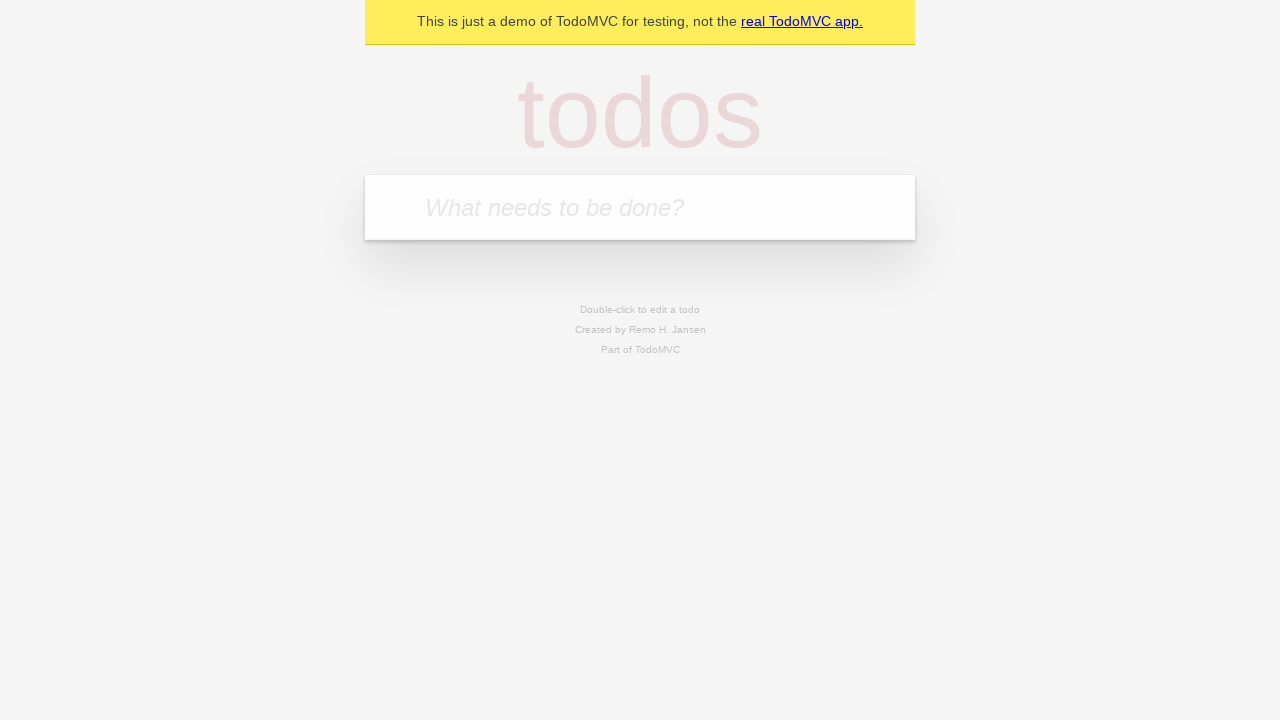

Filled todo input field with 'buy some cheese' on internal:attr=[placeholder="What needs to be done?"i]
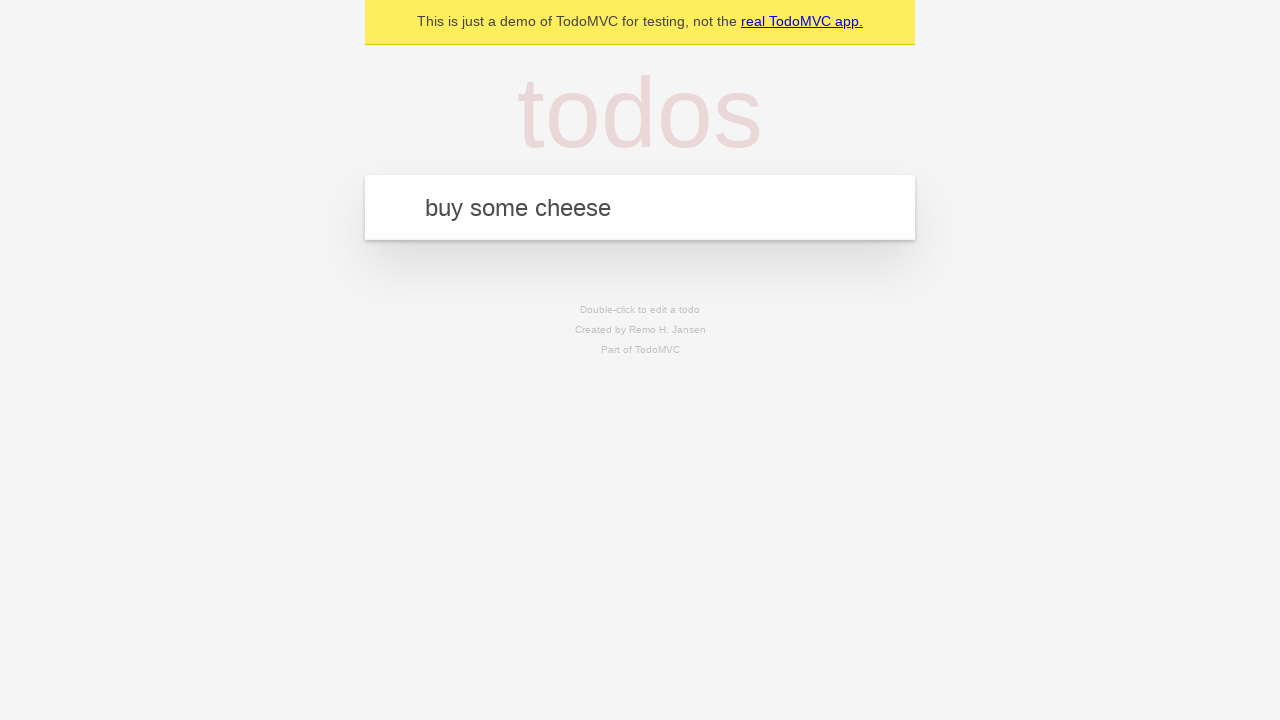

Pressed Enter to add the todo item on internal:attr=[placeholder="What needs to be done?"i]
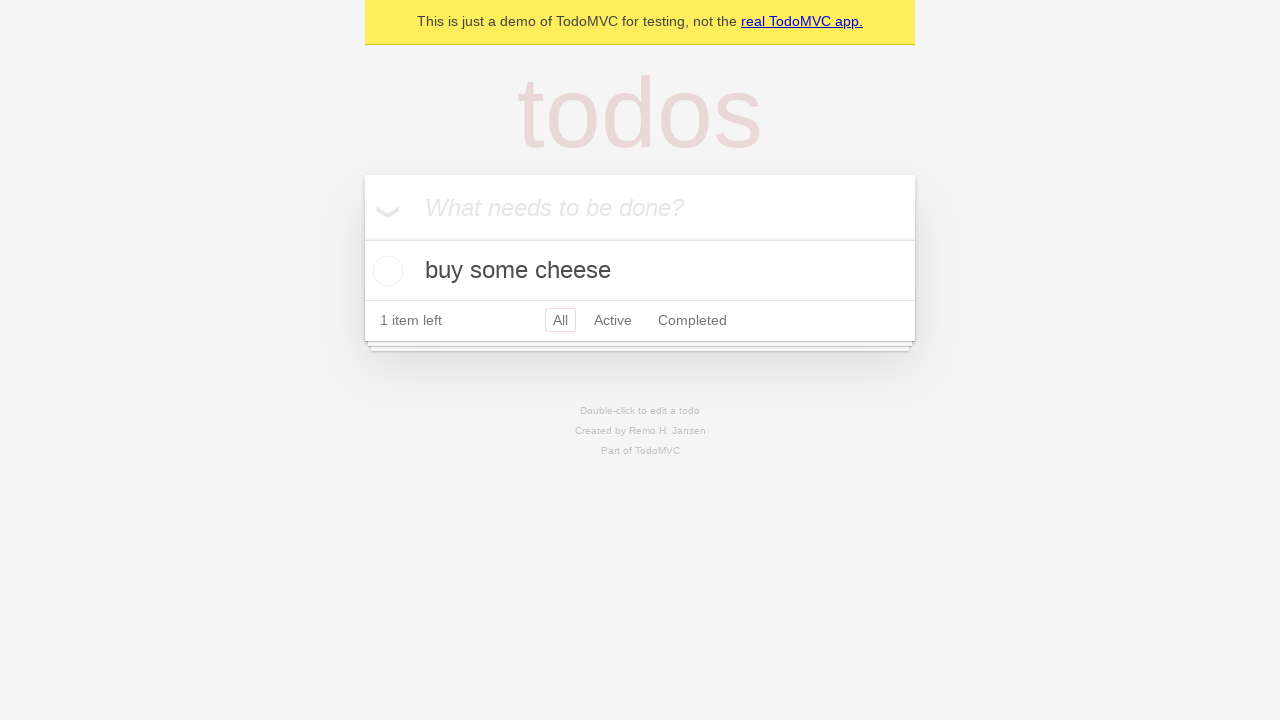

Todo item appeared in the list
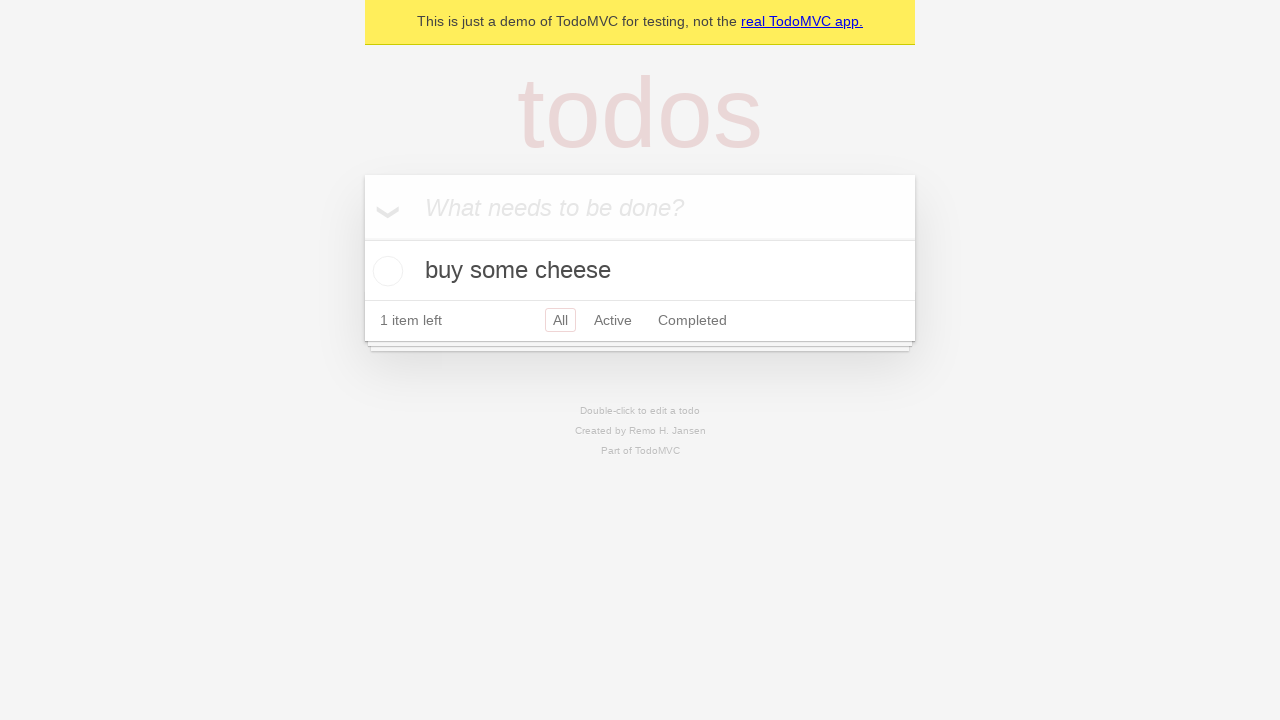

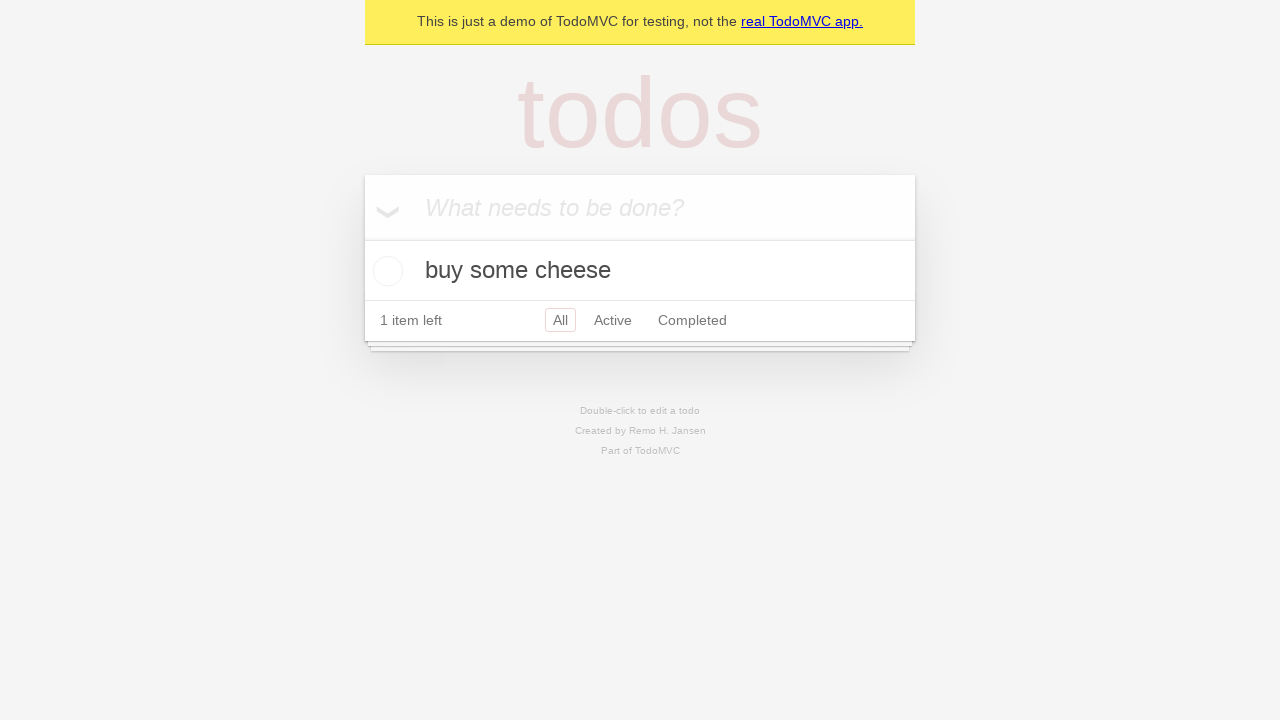